Tests selecting the "Impressive" radio button and verifies the success text displays "Impressive".

Starting URL: https://demoqa.com/radio-button

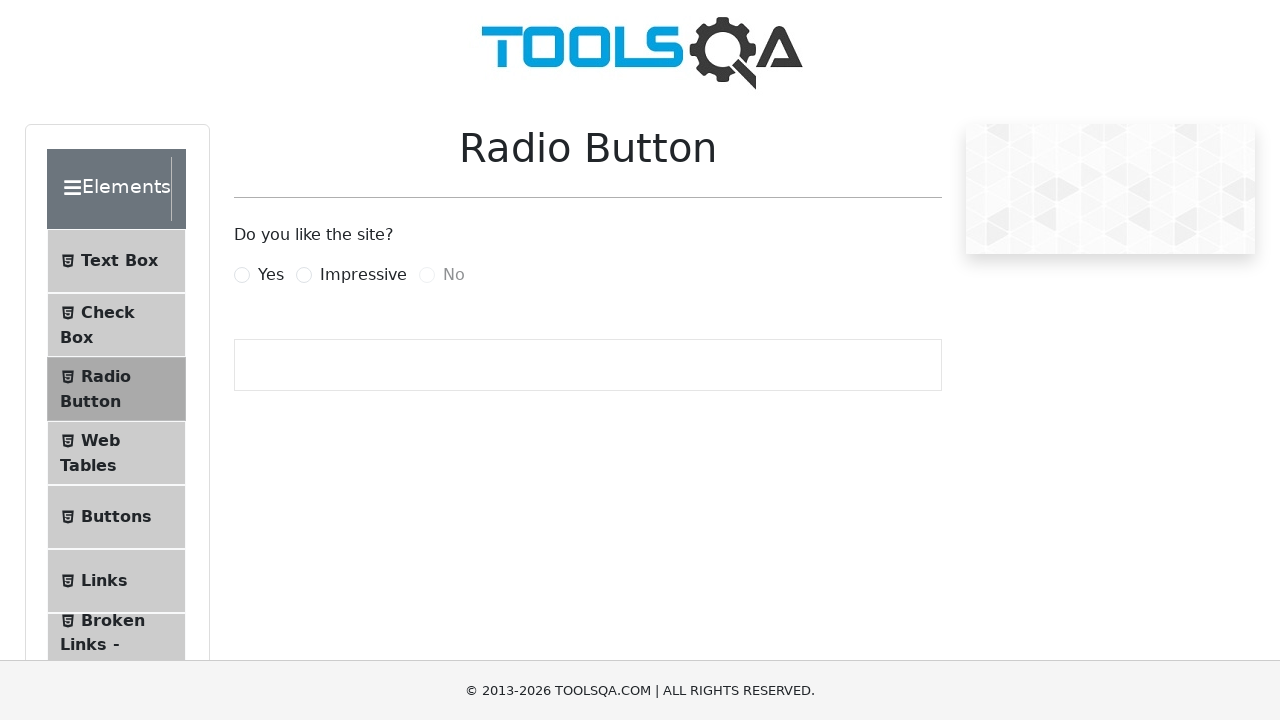

Clicked the 'Impressive' radio button label at (363, 275) on label[for='impressiveRadio']
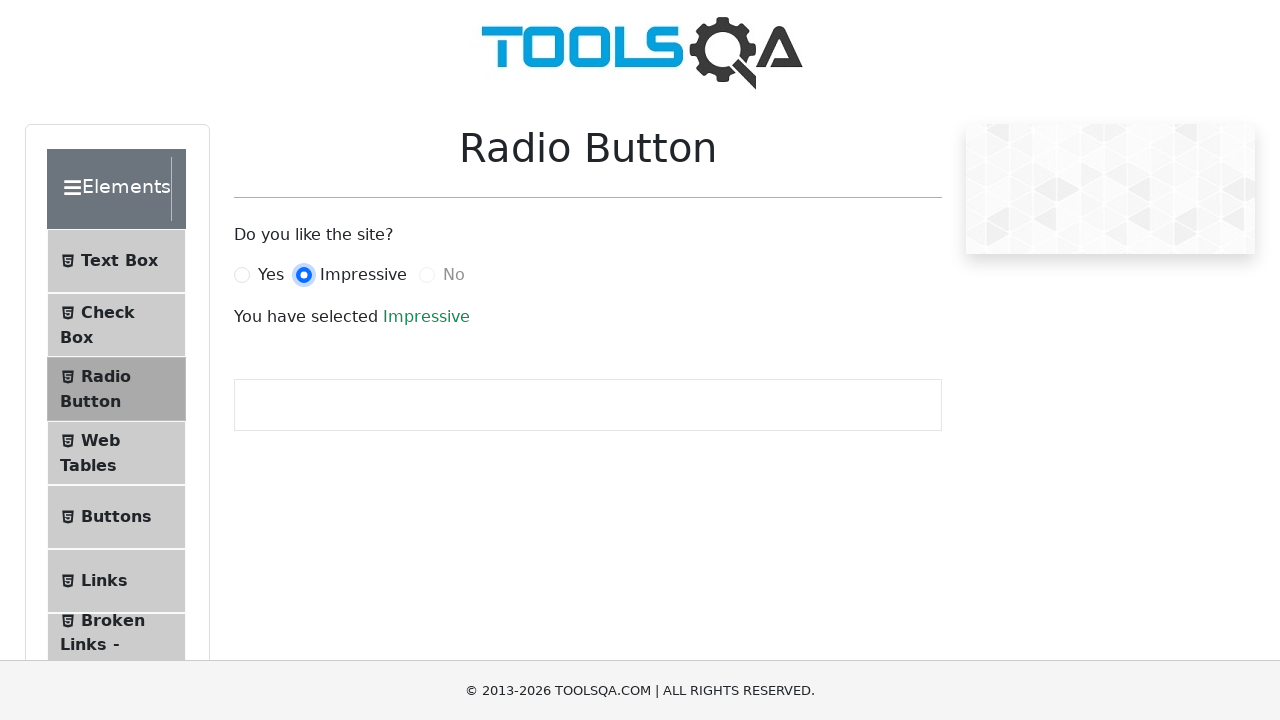

Success text element loaded
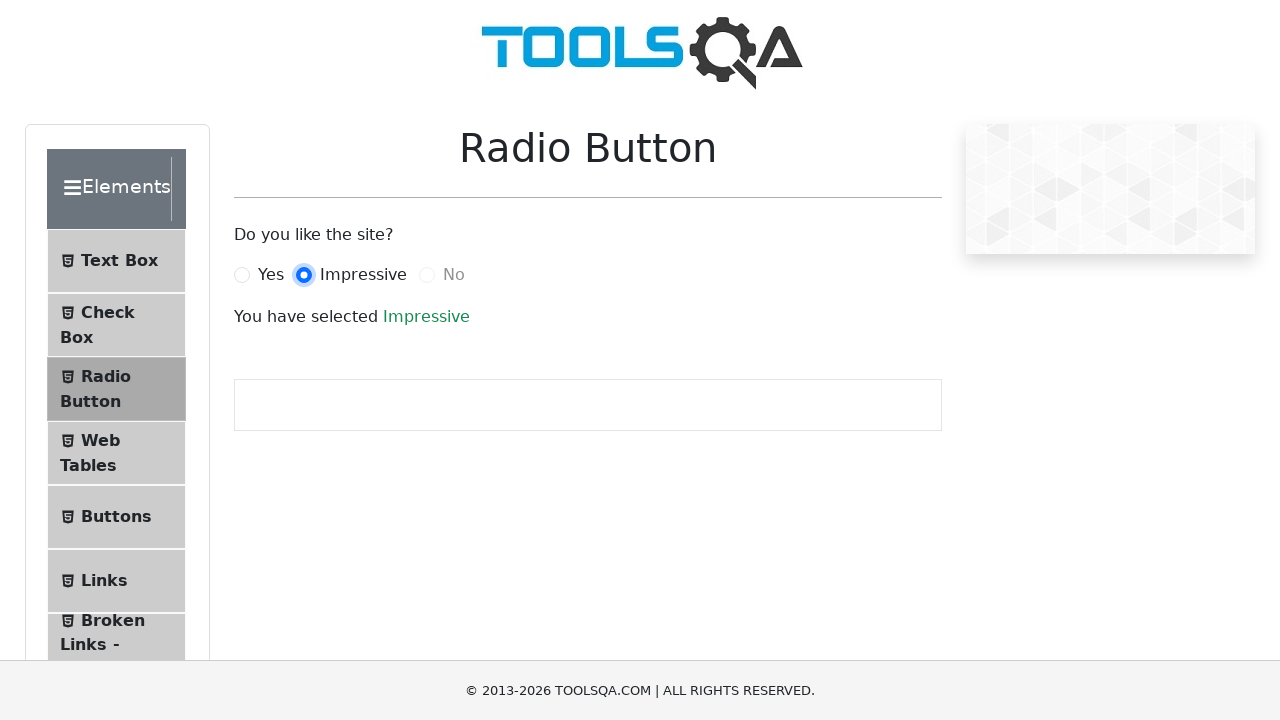

Verified success text displays 'Impressive'
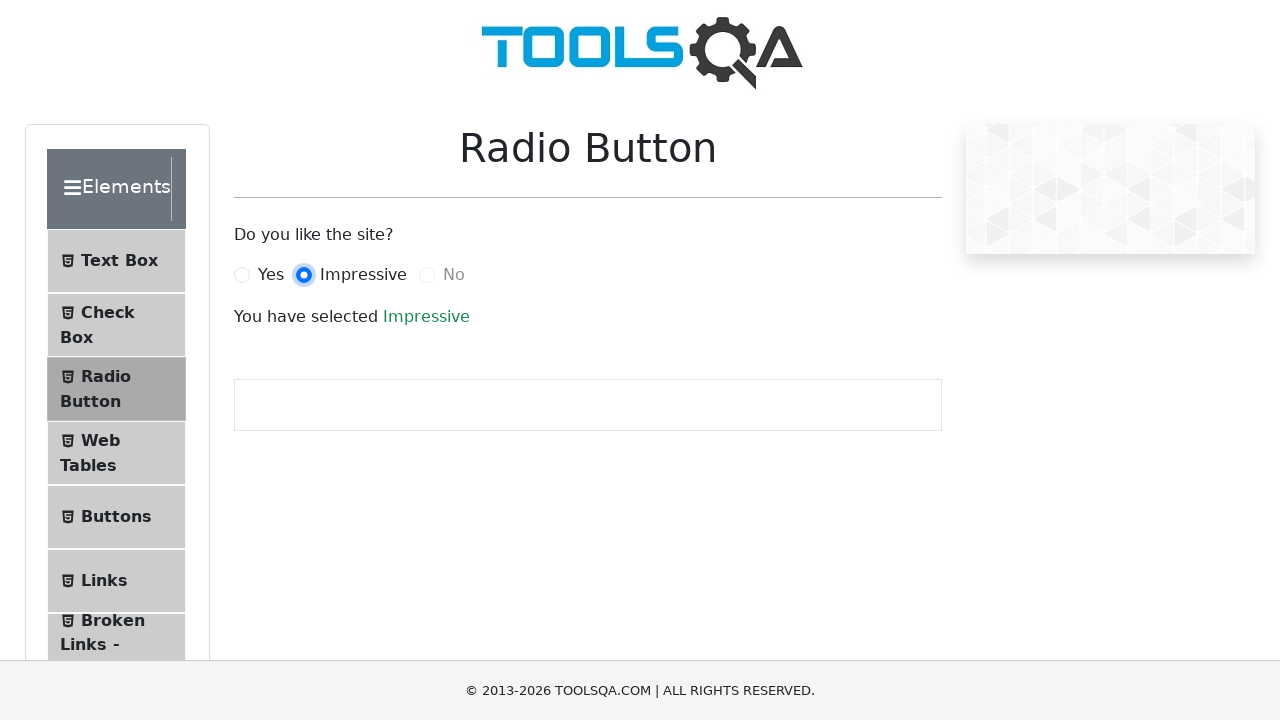

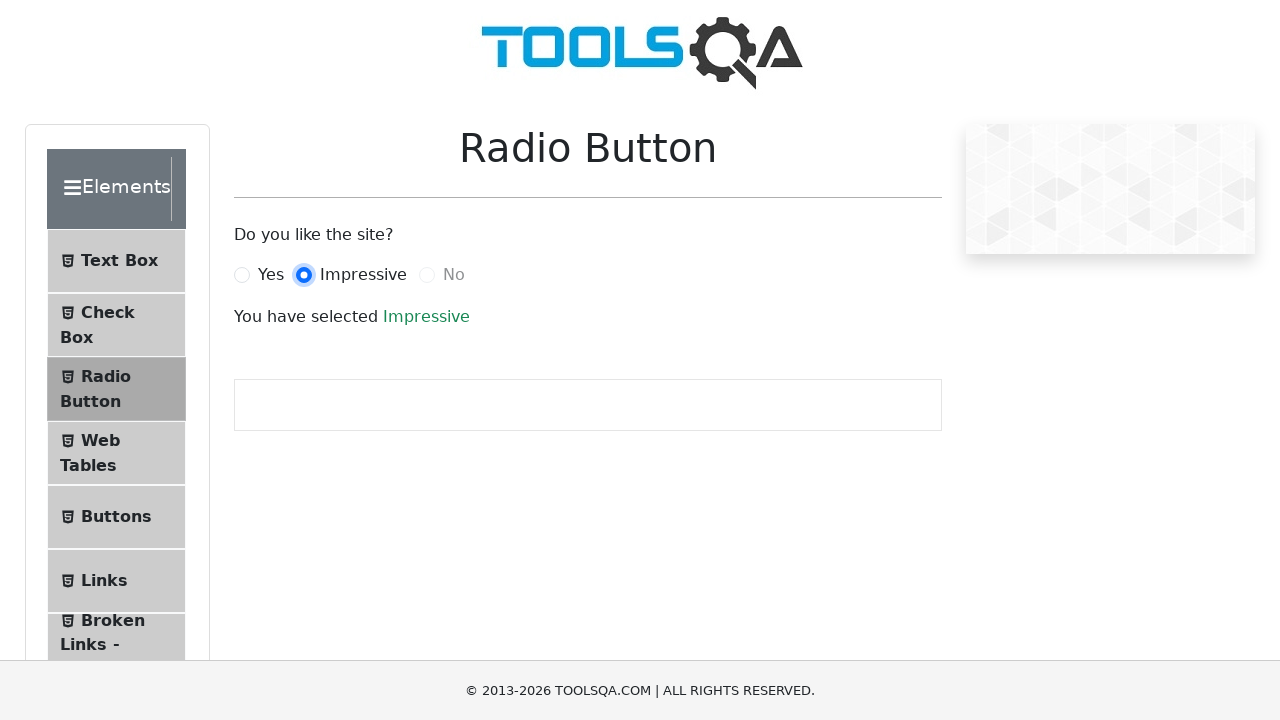